Tests sorting a table by the dues column in ascending order by clicking the column header and verifying the values are sorted correctly

Starting URL: http://the-internet.herokuapp.com/tables

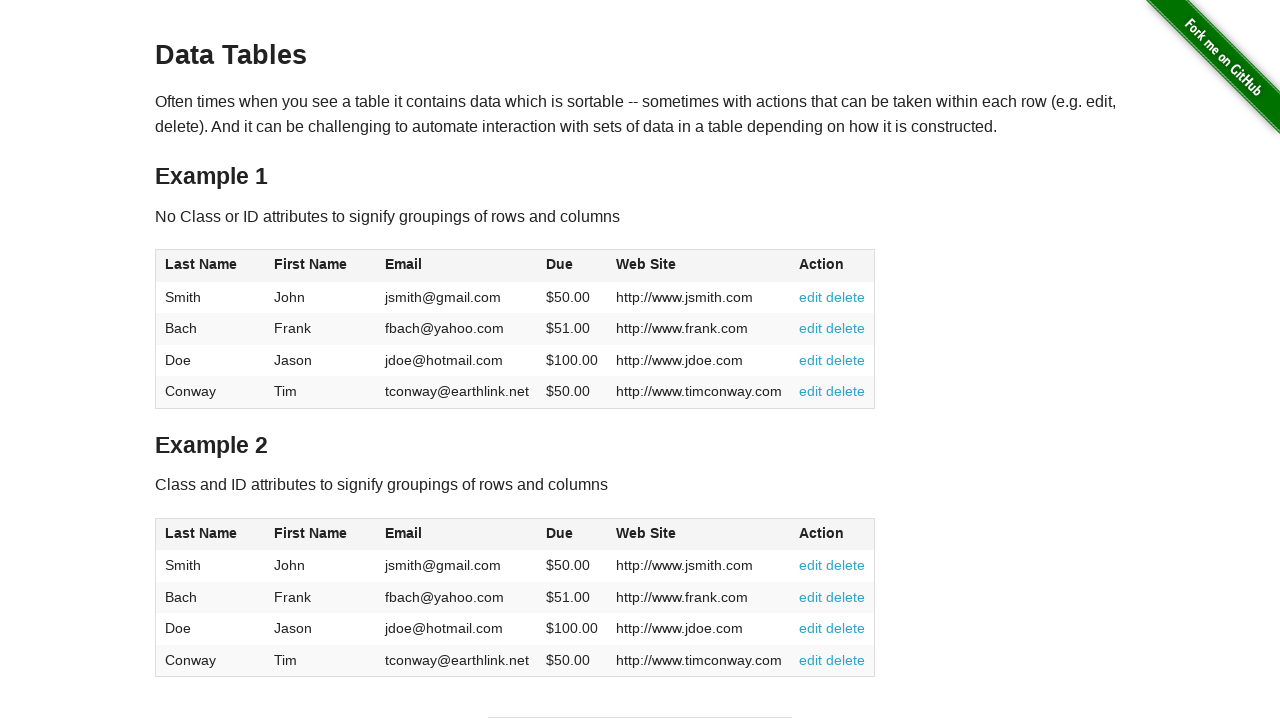

Clicked dues column header to sort in ascending order at (572, 266) on #table1 thead tr th:nth-of-type(4)
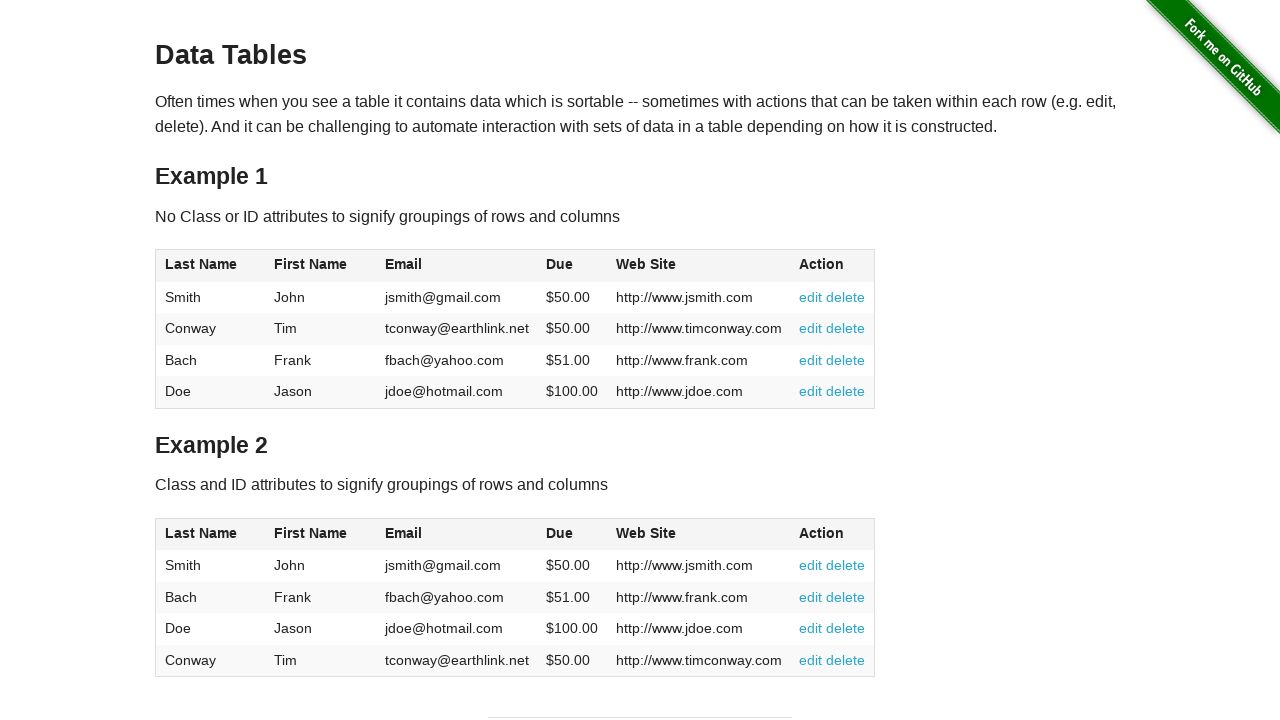

Waited for table to be sorted and dues column to be visible
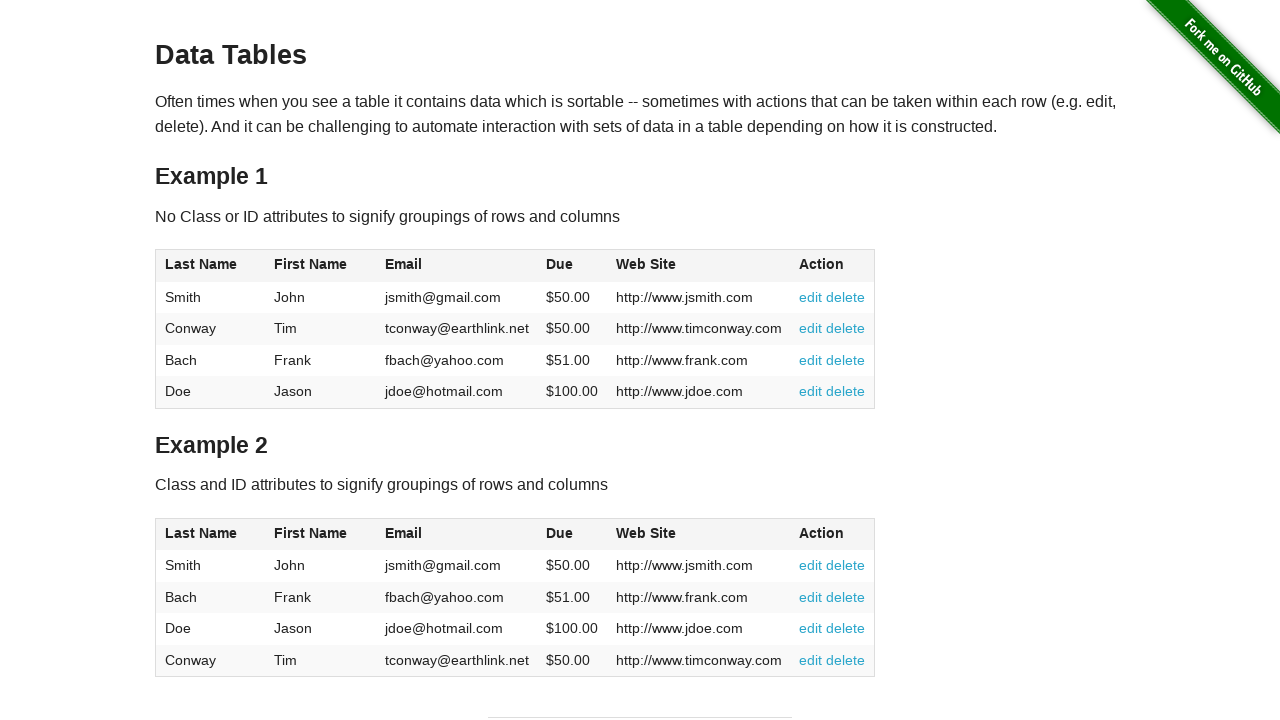

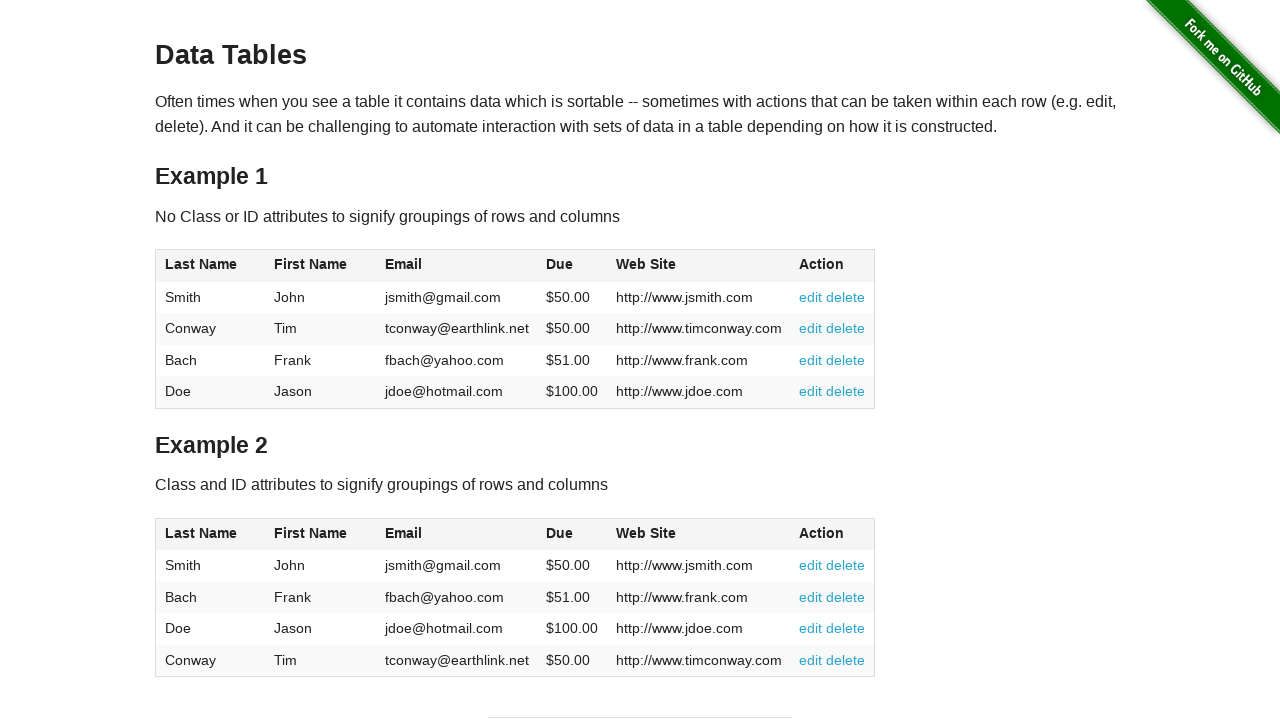